Tests infinite scroll functionality by scrolling to the "more" element repeatedly until at least 150 paragraphs are loaded on the page

Starting URL: https://www.jqueryscript.net/demo/ajax-infinite-scroll-template/

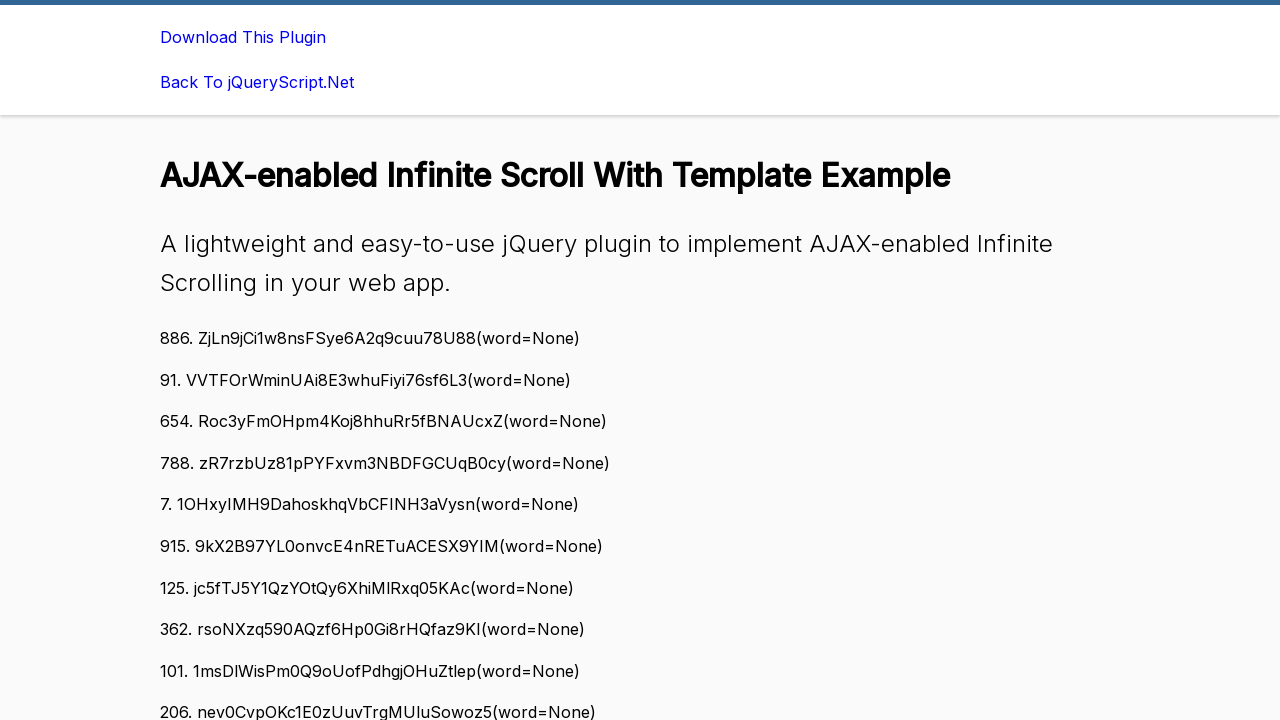

Located paragraph elements in result div
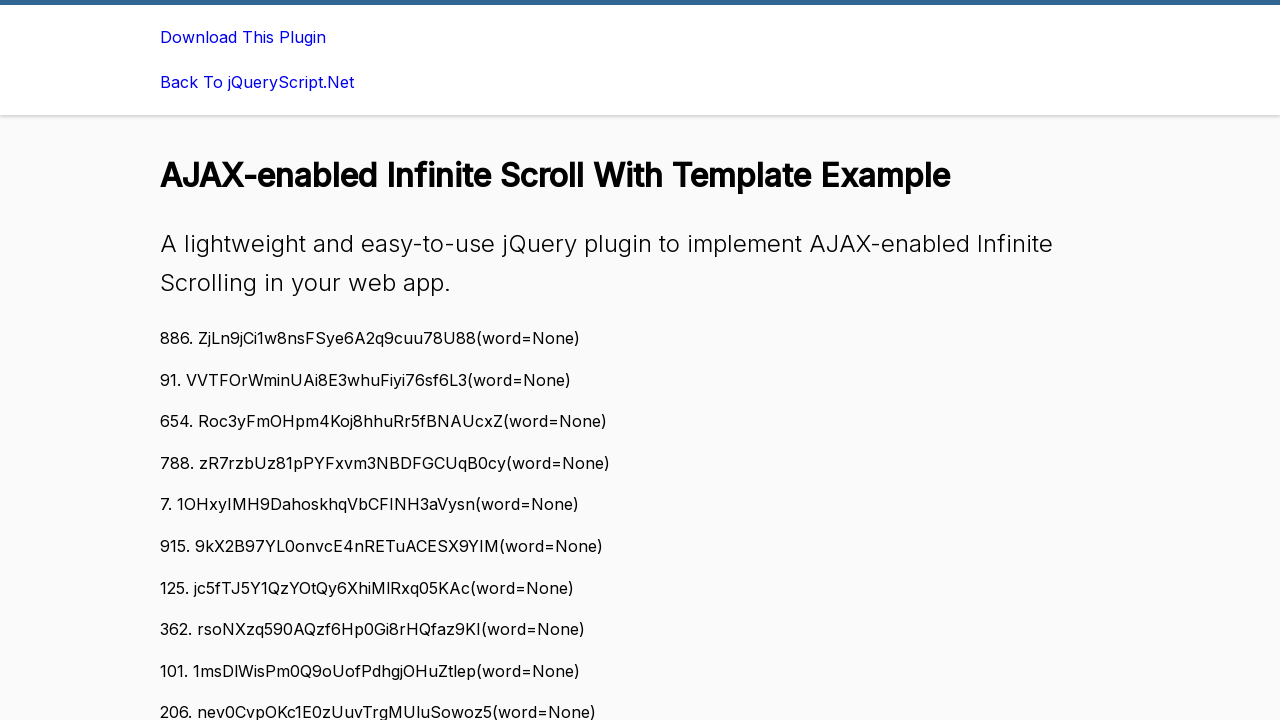

Located 'more' element for infinite scroll
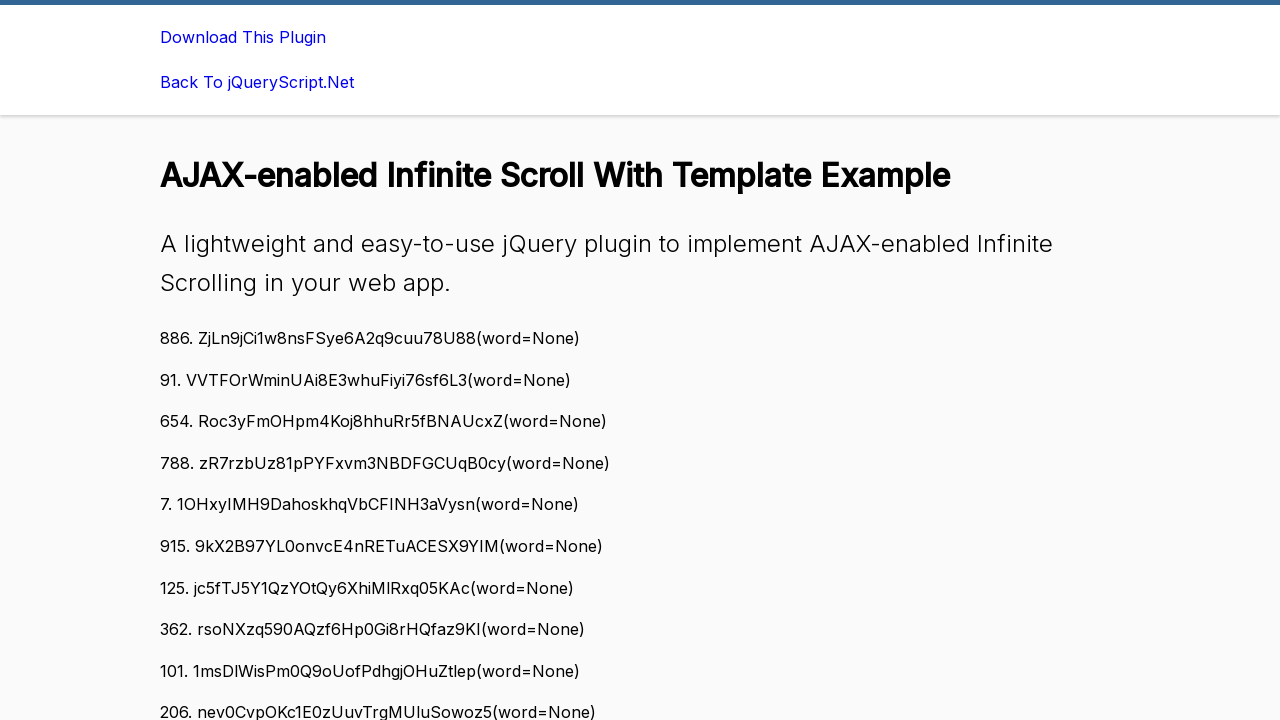

Scrolled to 'more' element, current paragraph count: 20
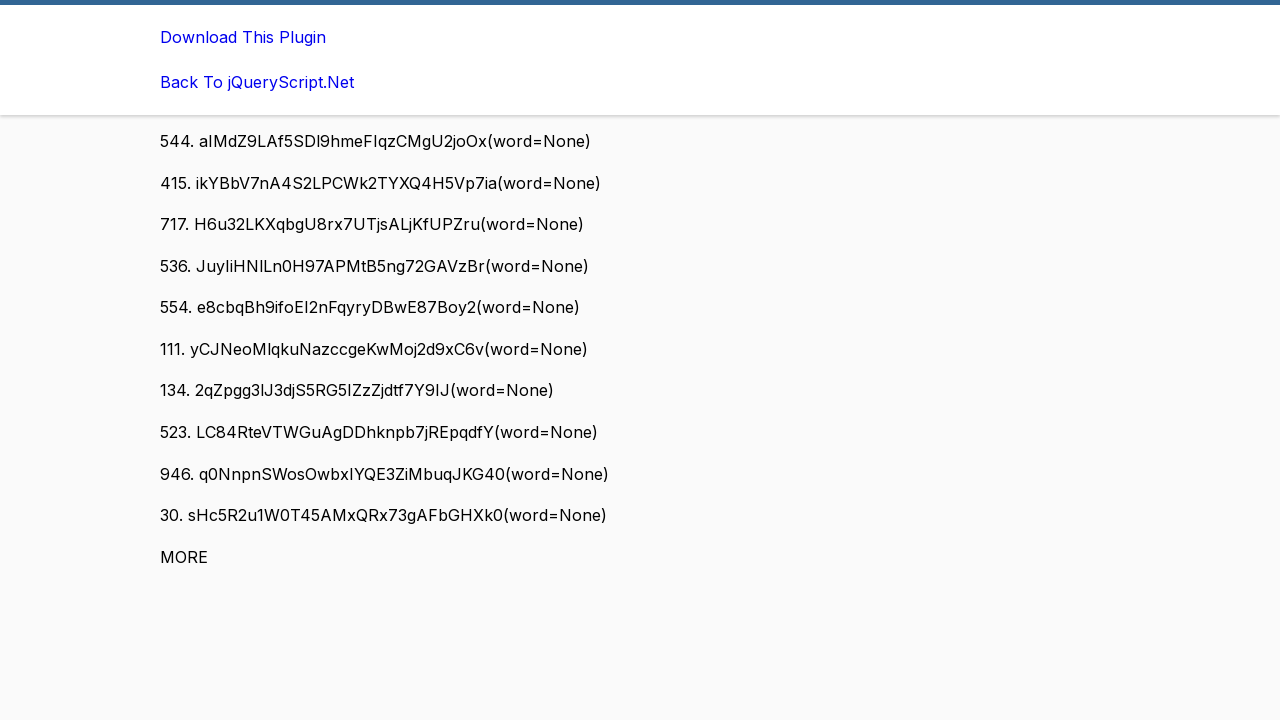

Waited 500ms for content to load
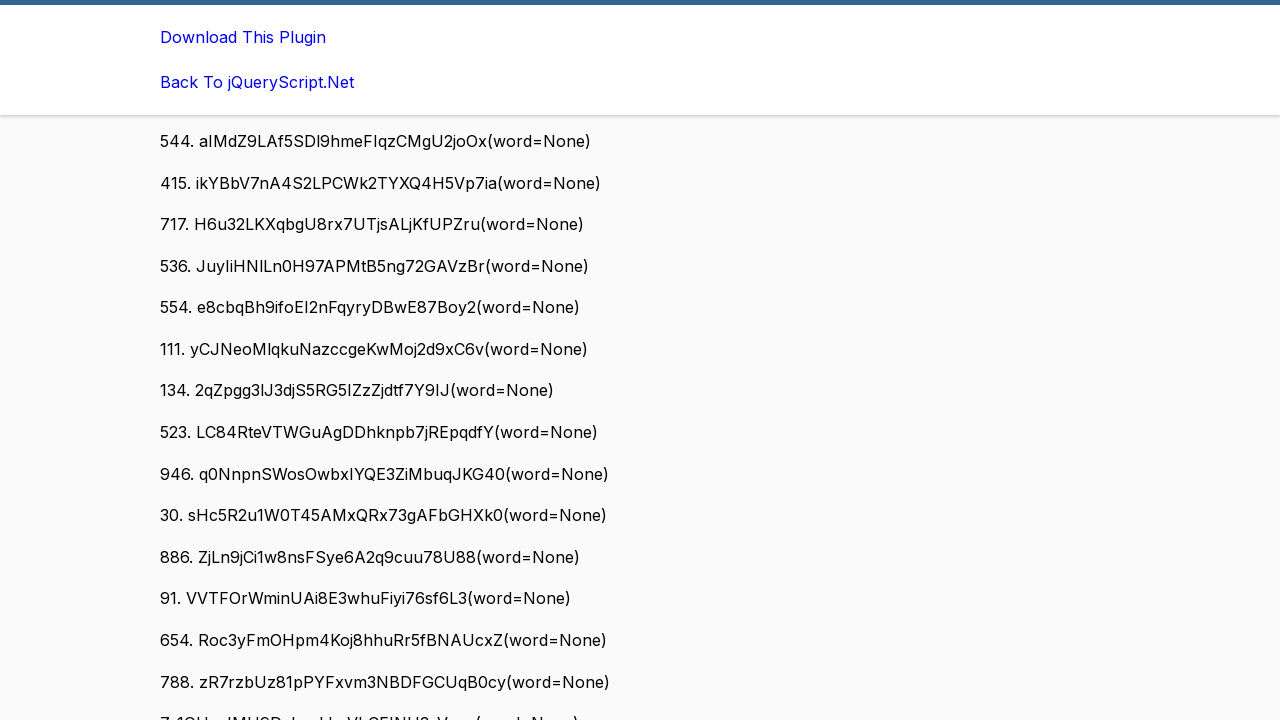

Updated paragraph count: 40 paragraphs loaded
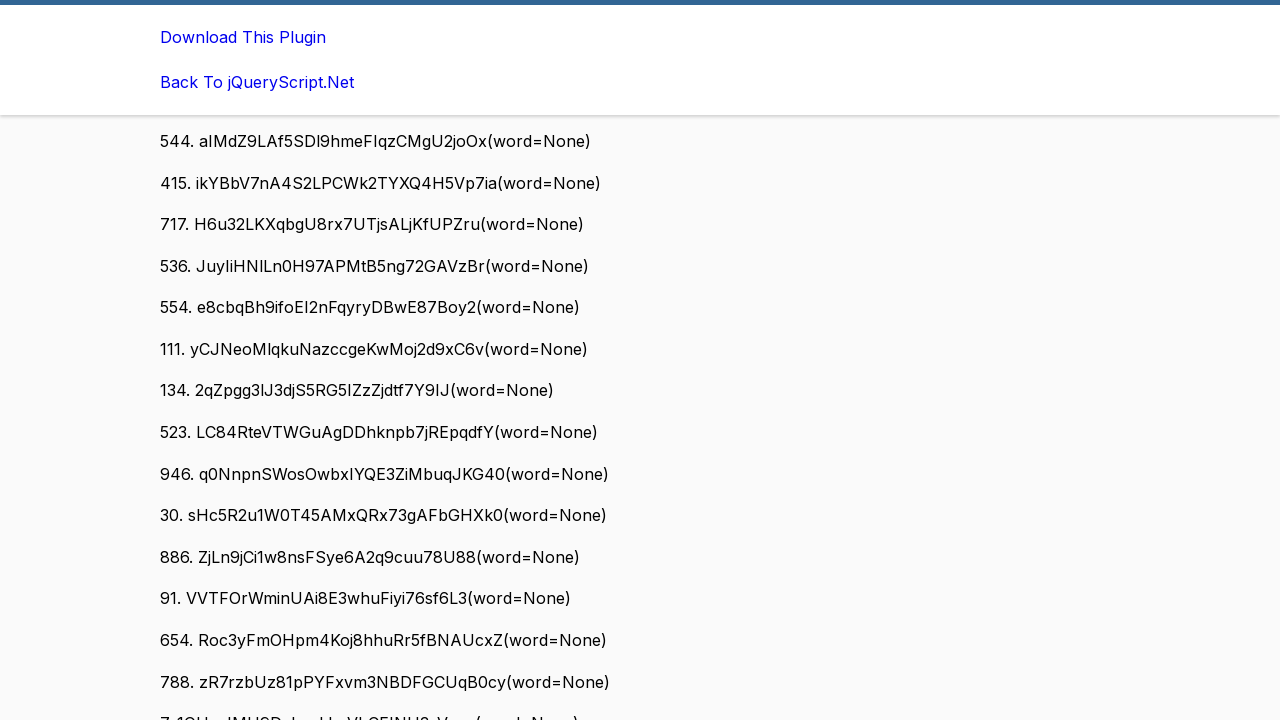

Located 'more' element for infinite scroll
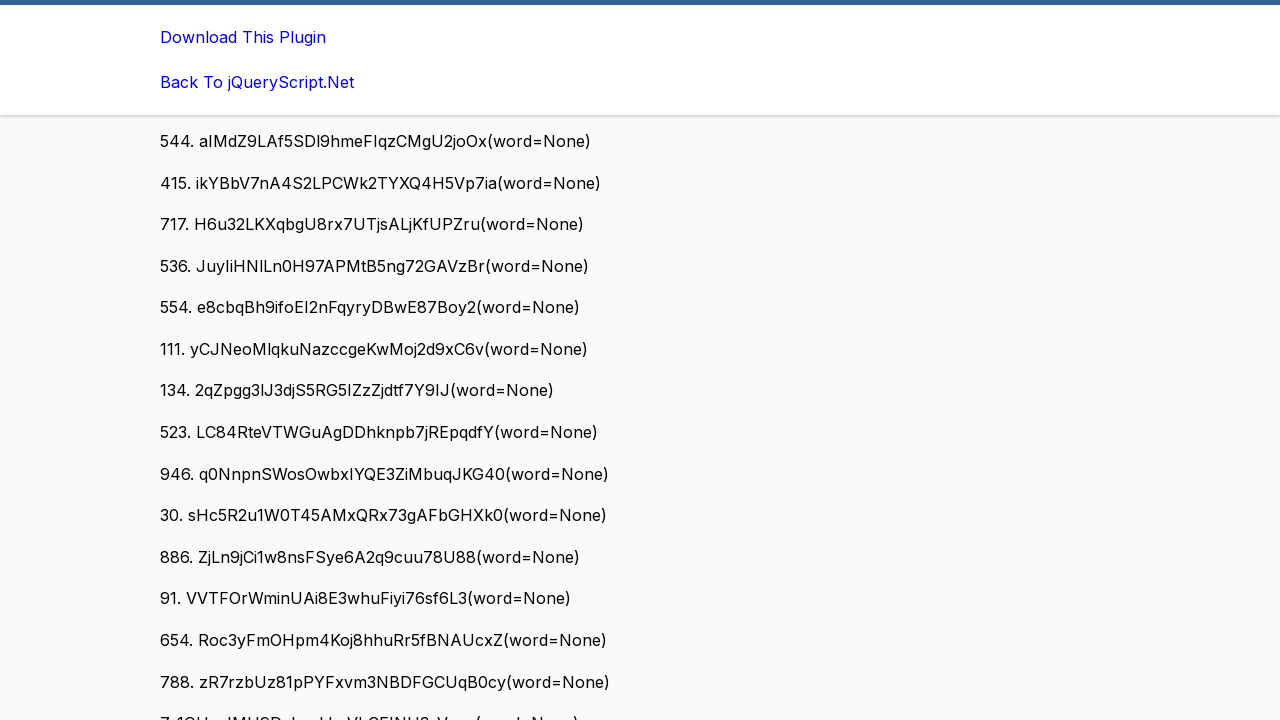

Scrolled to 'more' element, current paragraph count: 40
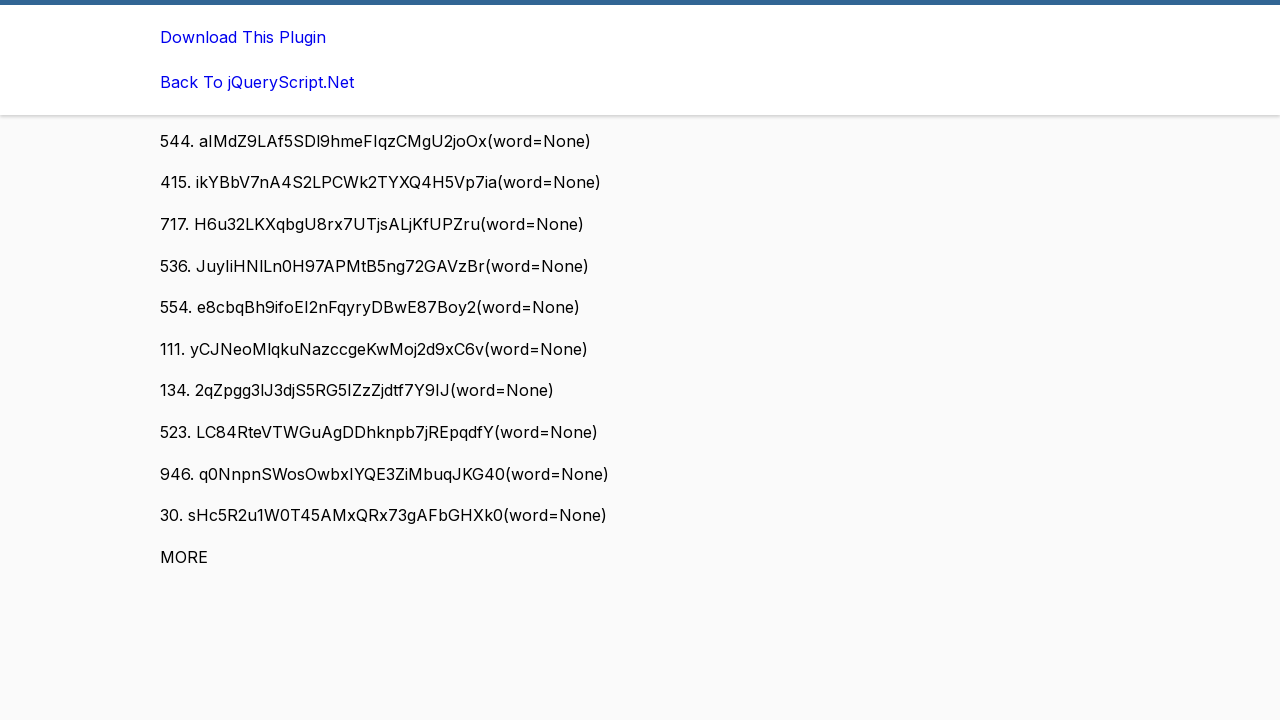

Waited 500ms for content to load
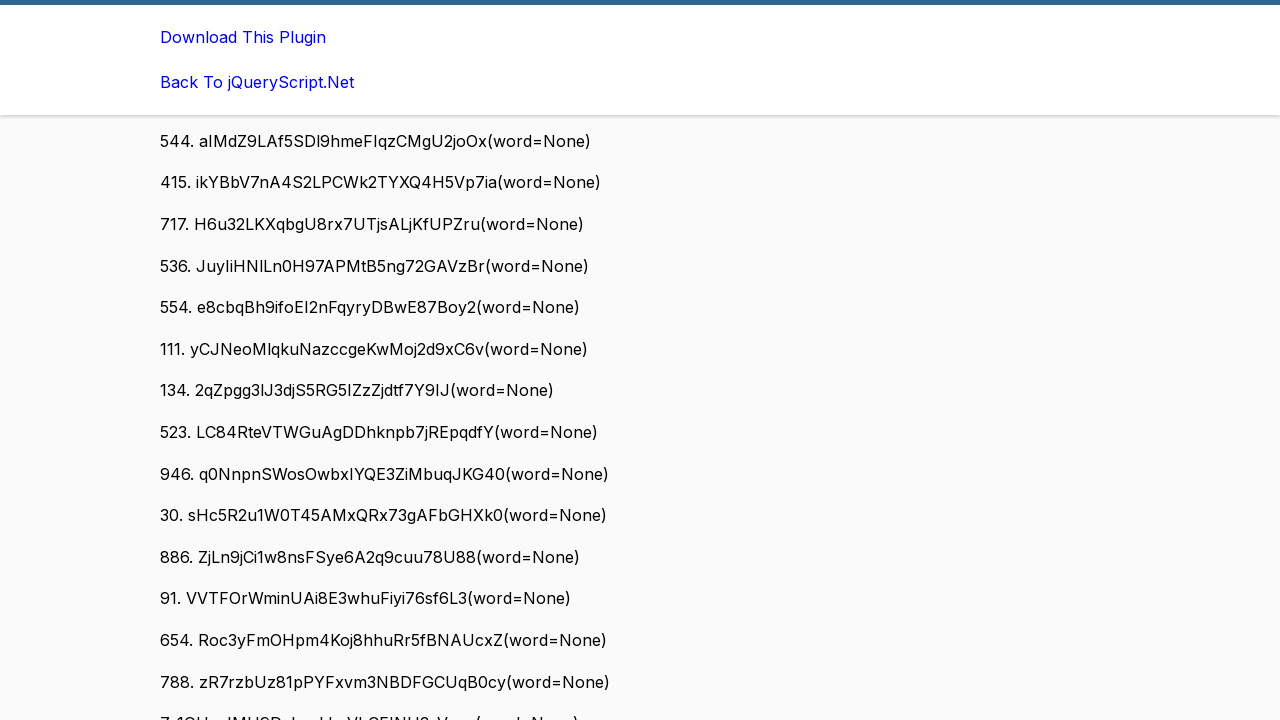

Updated paragraph count: 60 paragraphs loaded
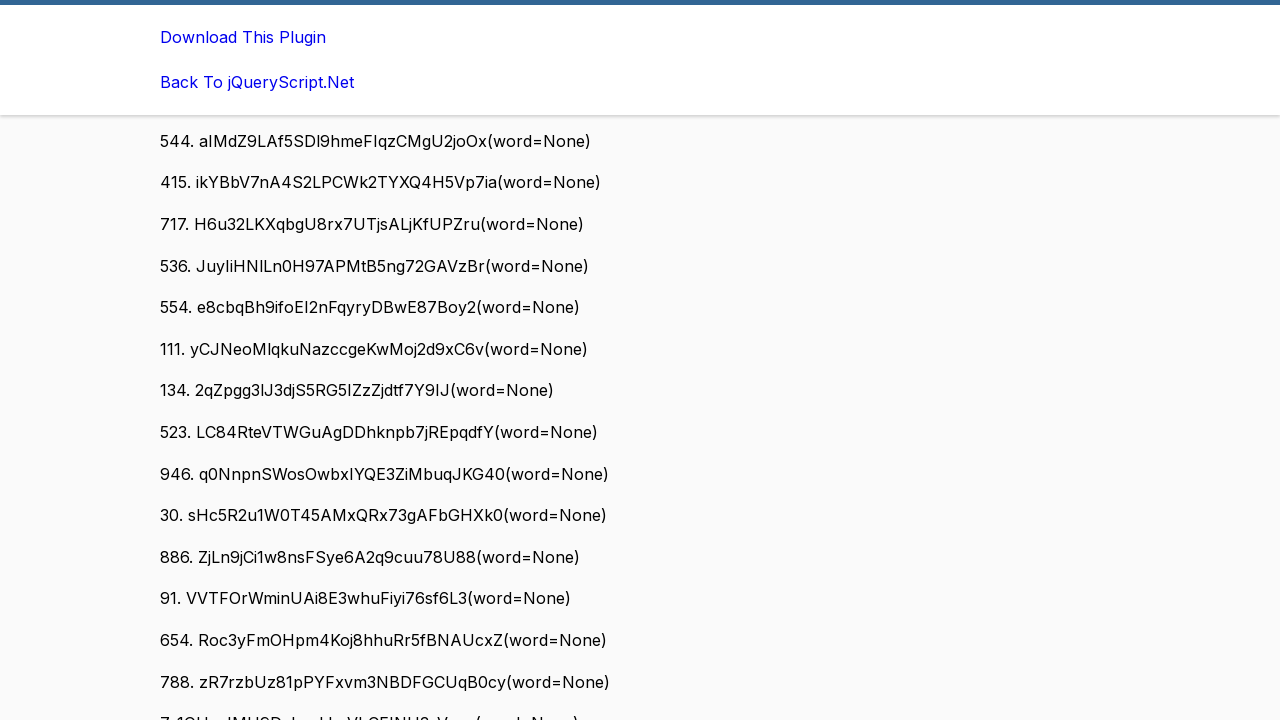

Located 'more' element for infinite scroll
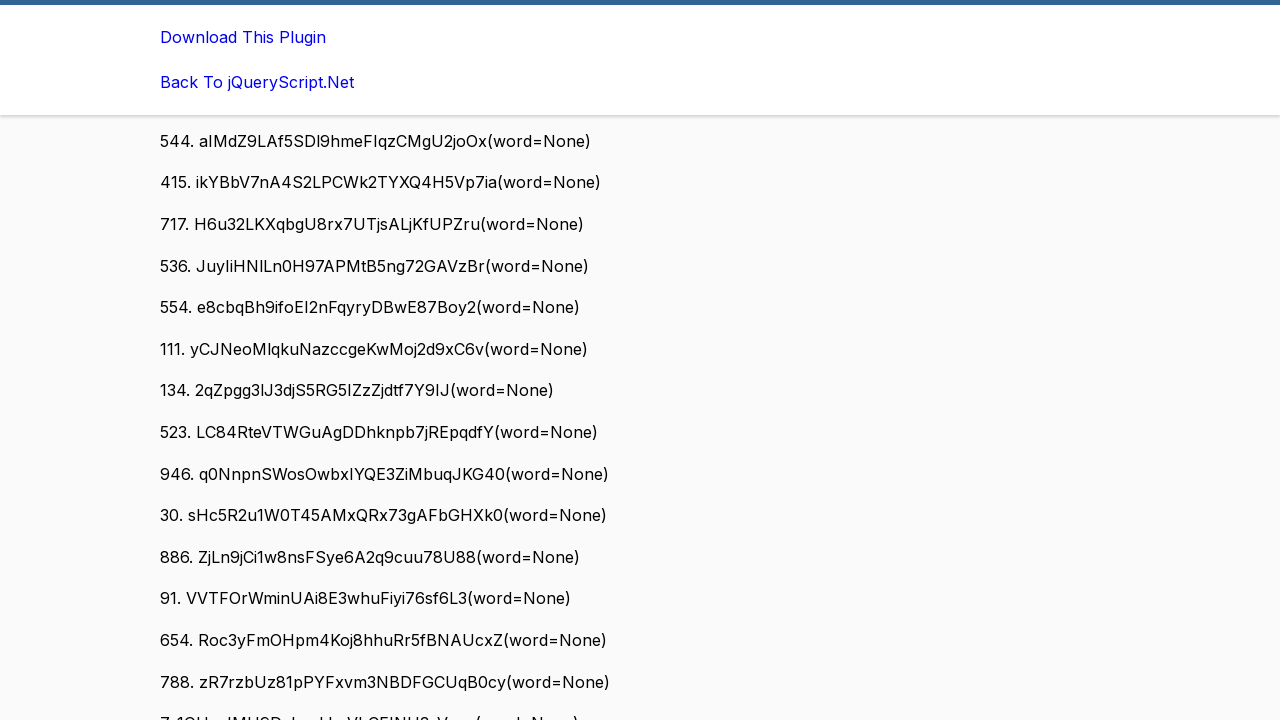

Scrolled to 'more' element, current paragraph count: 60
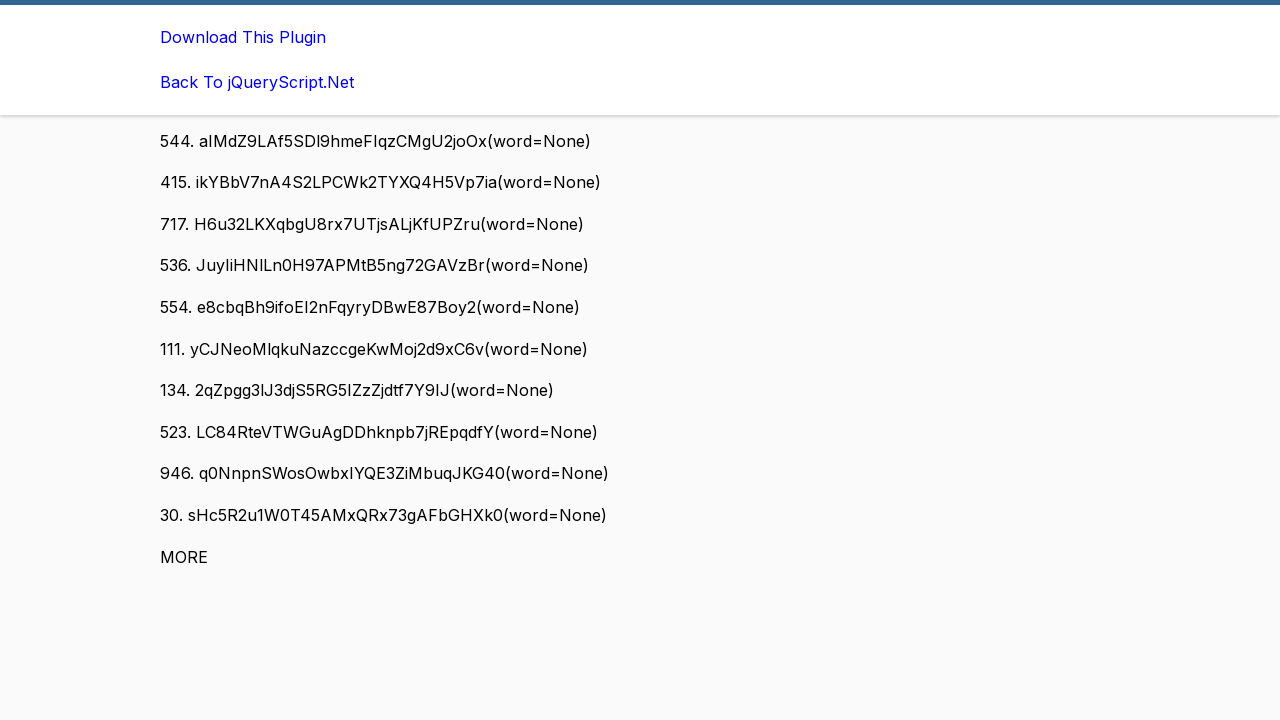

Waited 500ms for content to load
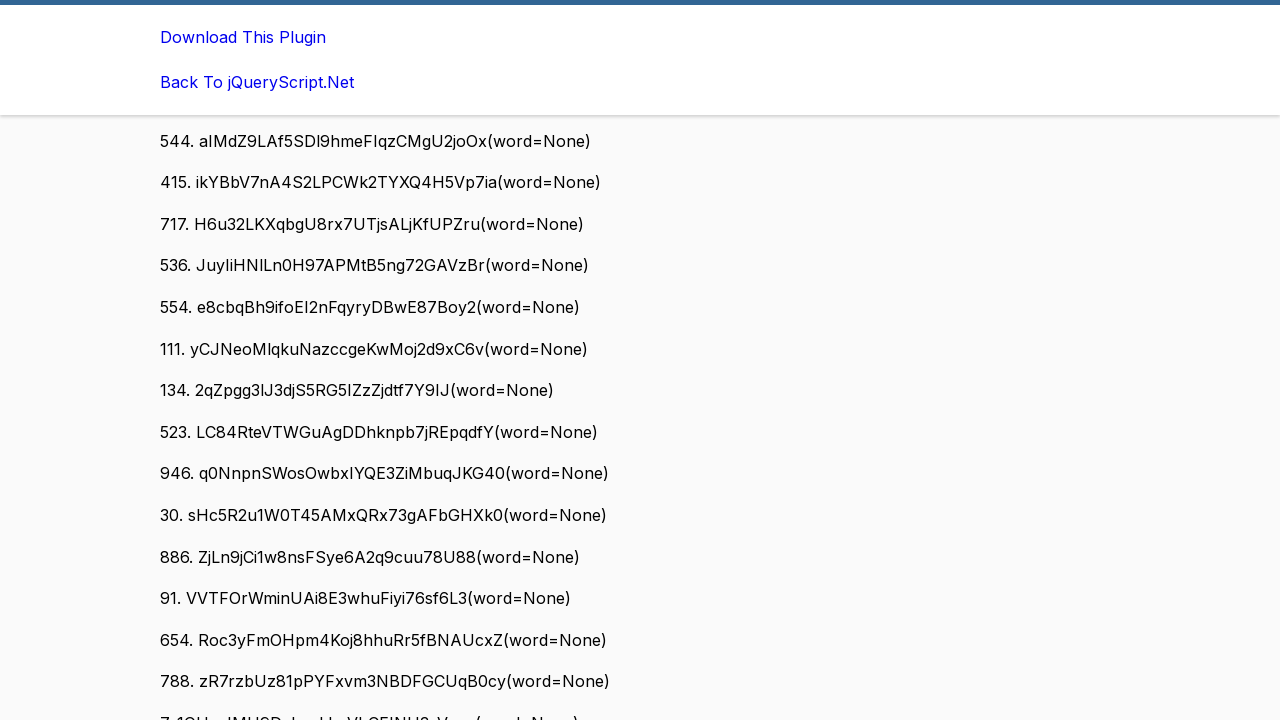

Updated paragraph count: 80 paragraphs loaded
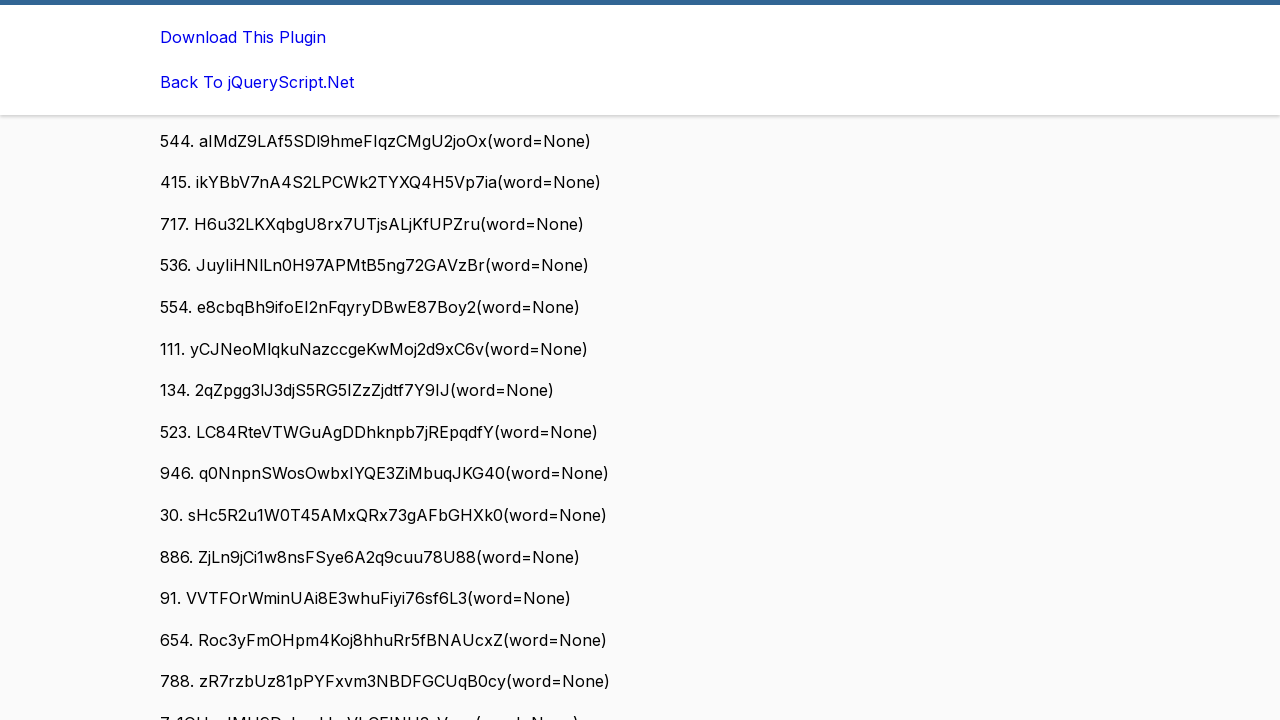

Located 'more' element for infinite scroll
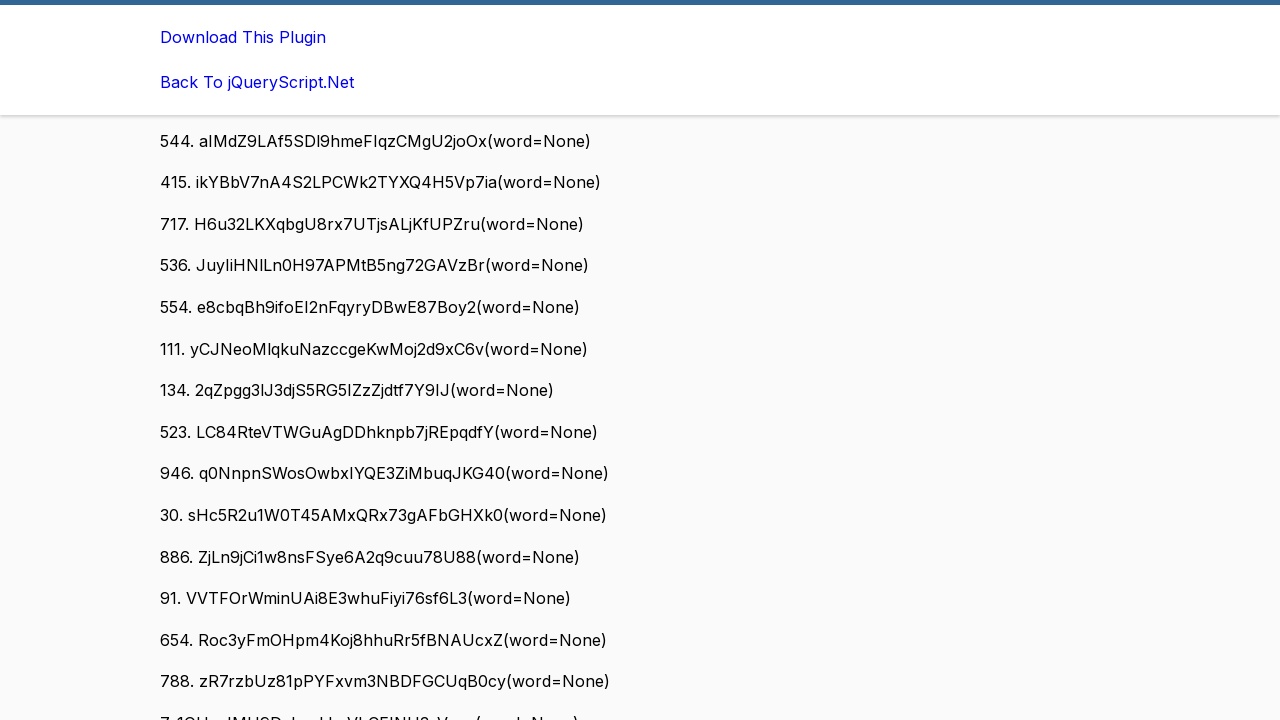

Scrolled to 'more' element, current paragraph count: 80
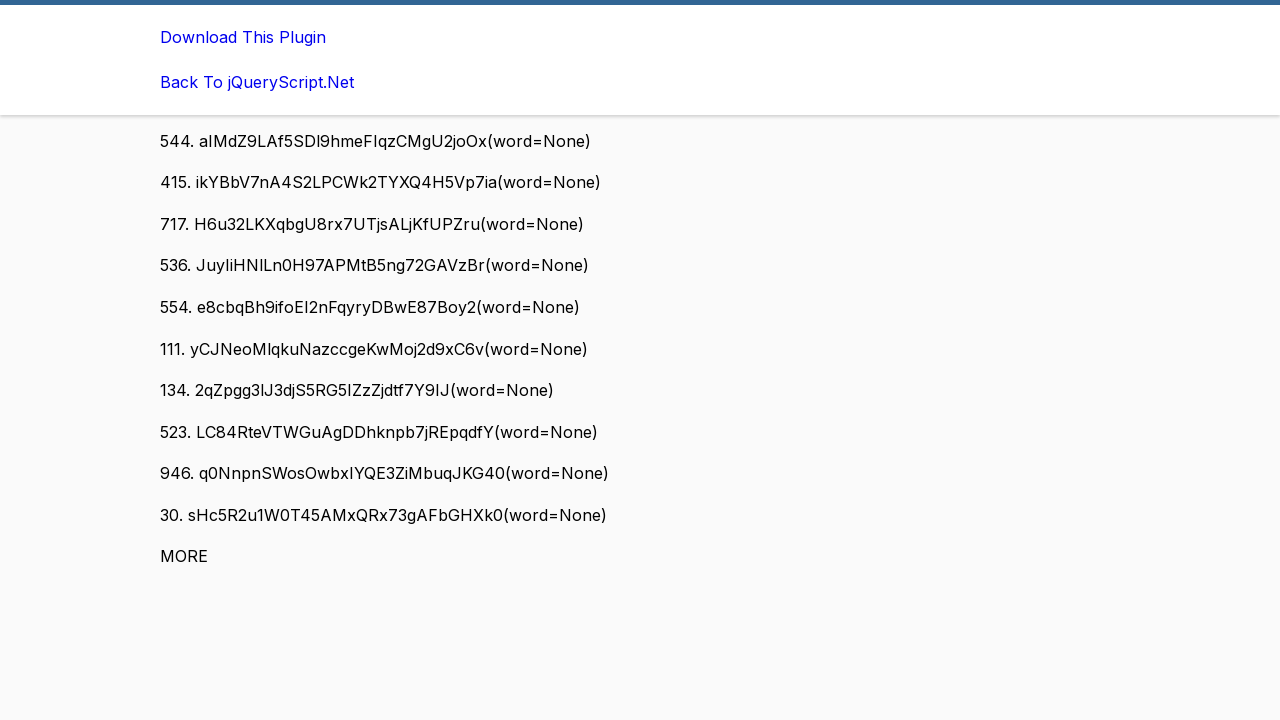

Waited 500ms for content to load
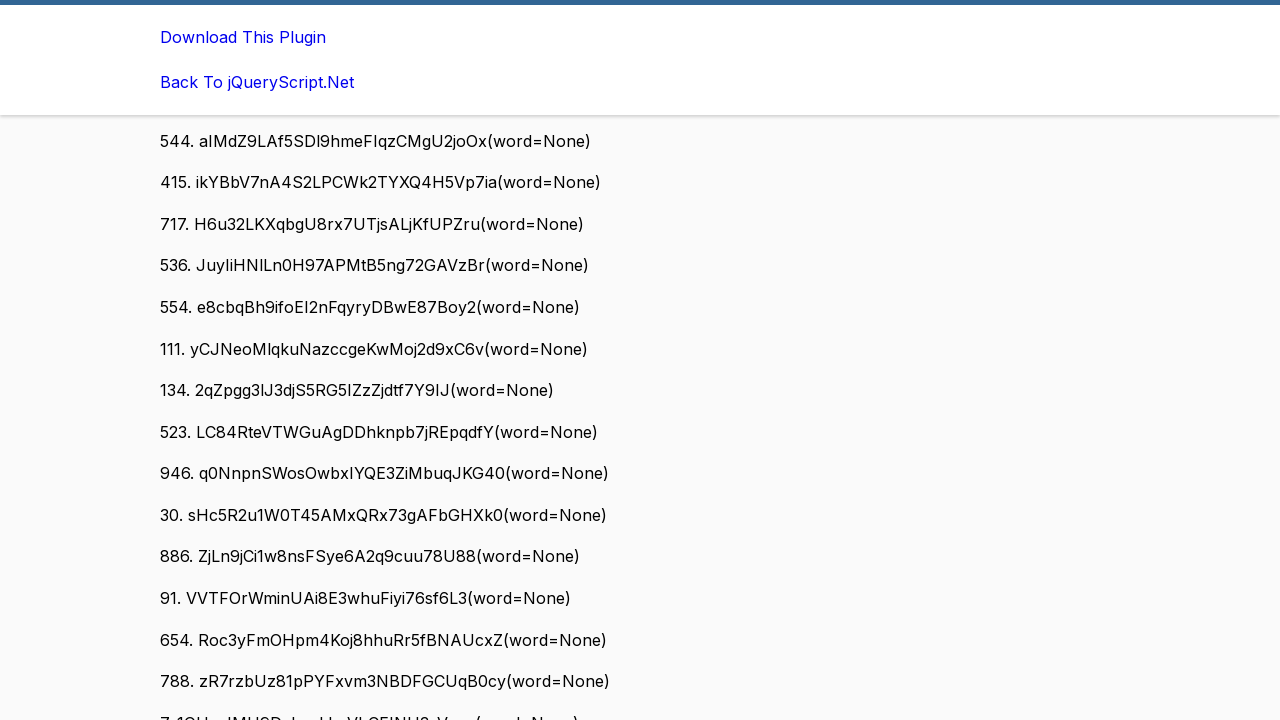

Updated paragraph count: 100 paragraphs loaded
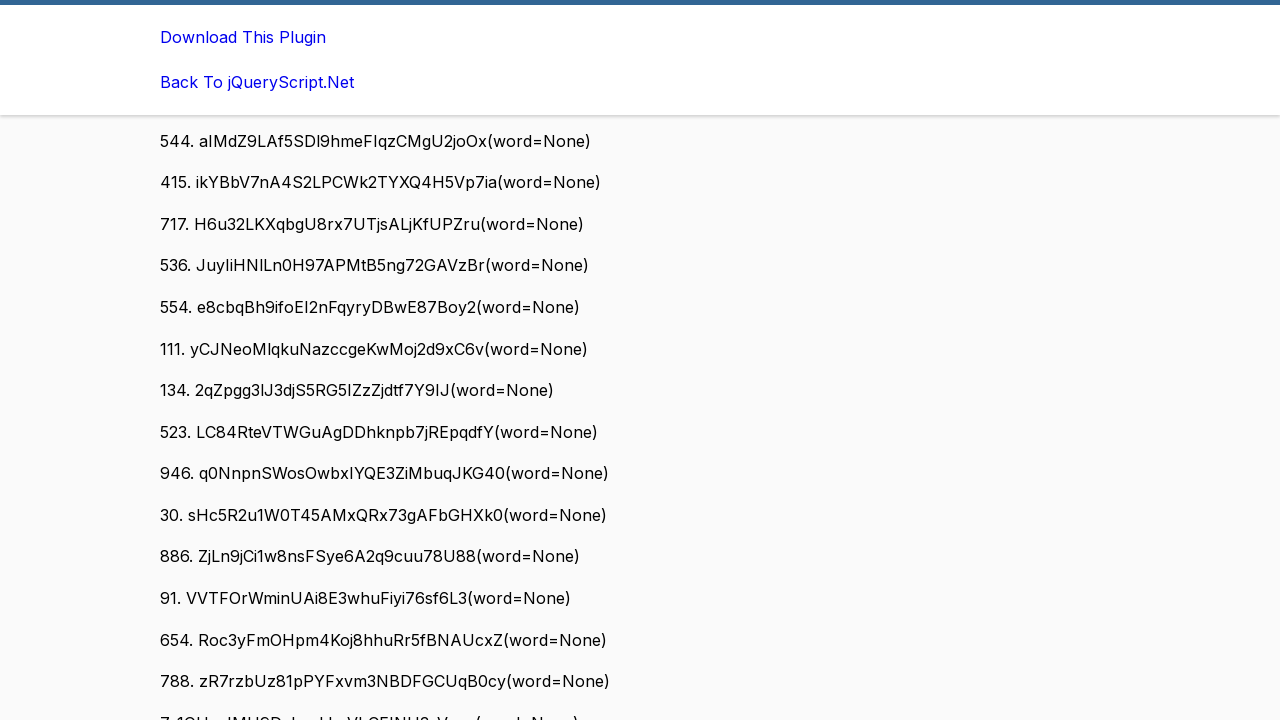

Located 'more' element for infinite scroll
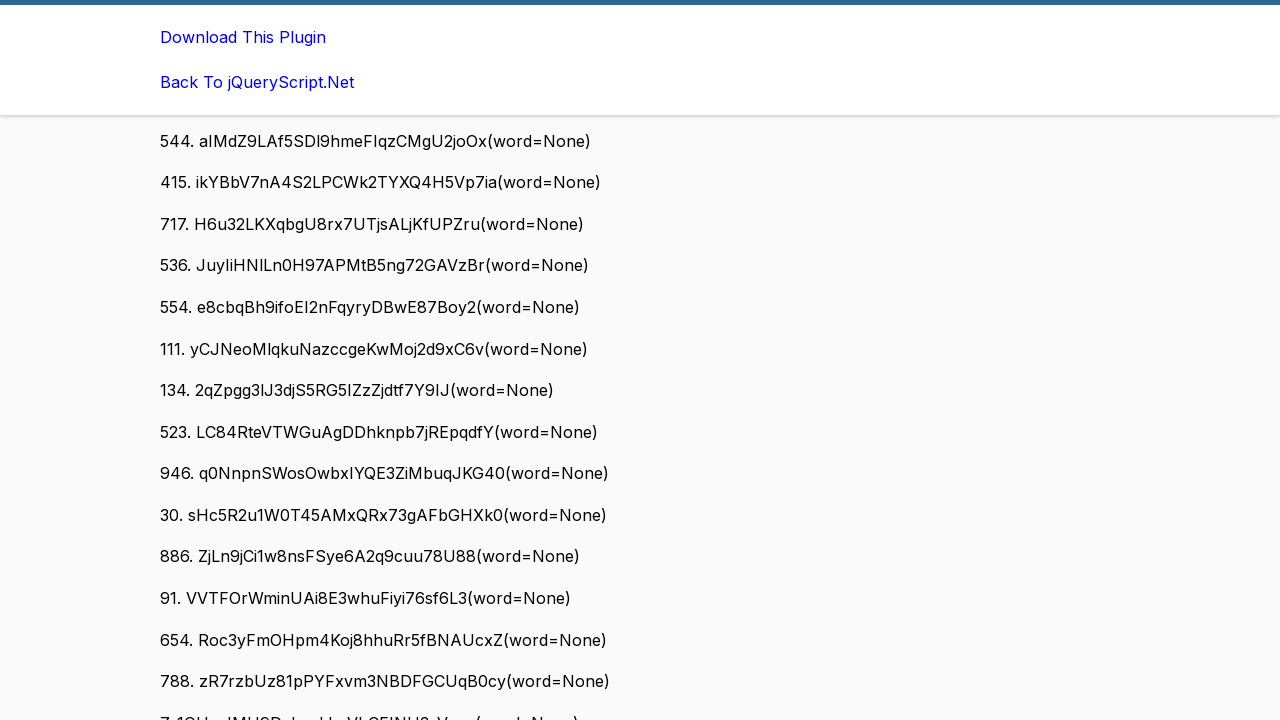

Scrolled to 'more' element, current paragraph count: 100
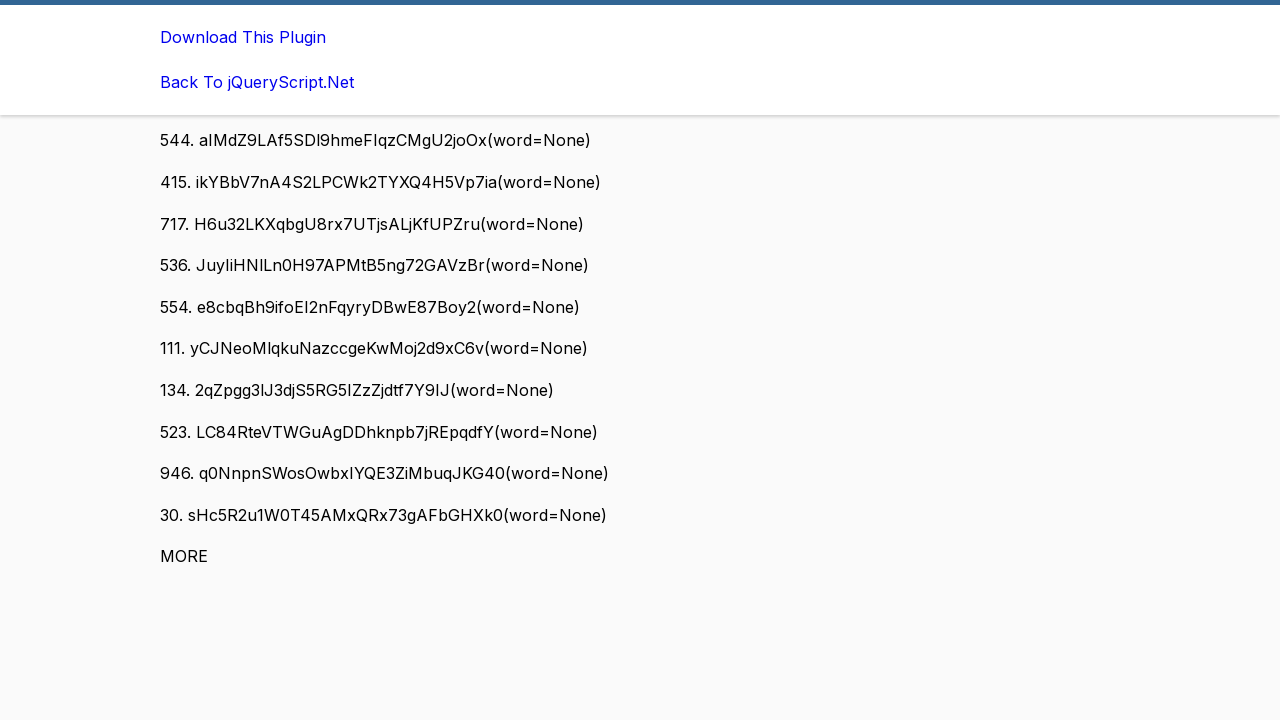

Waited 500ms for content to load
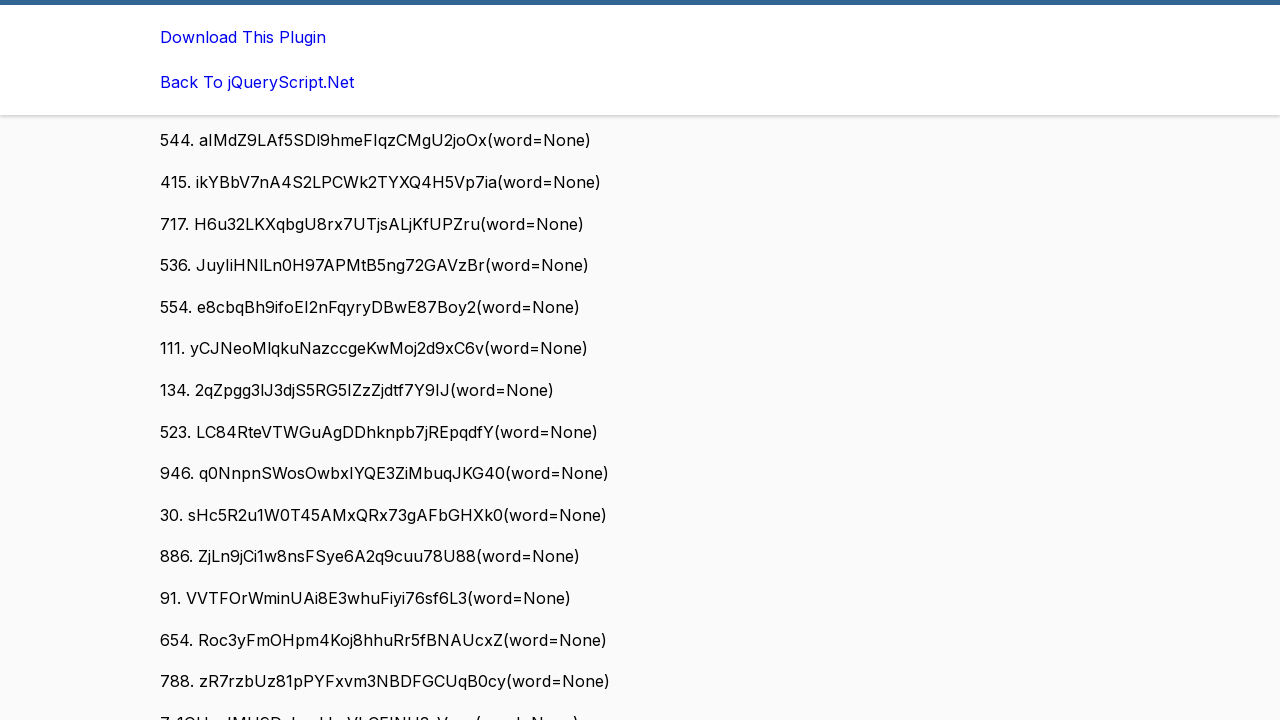

Updated paragraph count: 120 paragraphs loaded
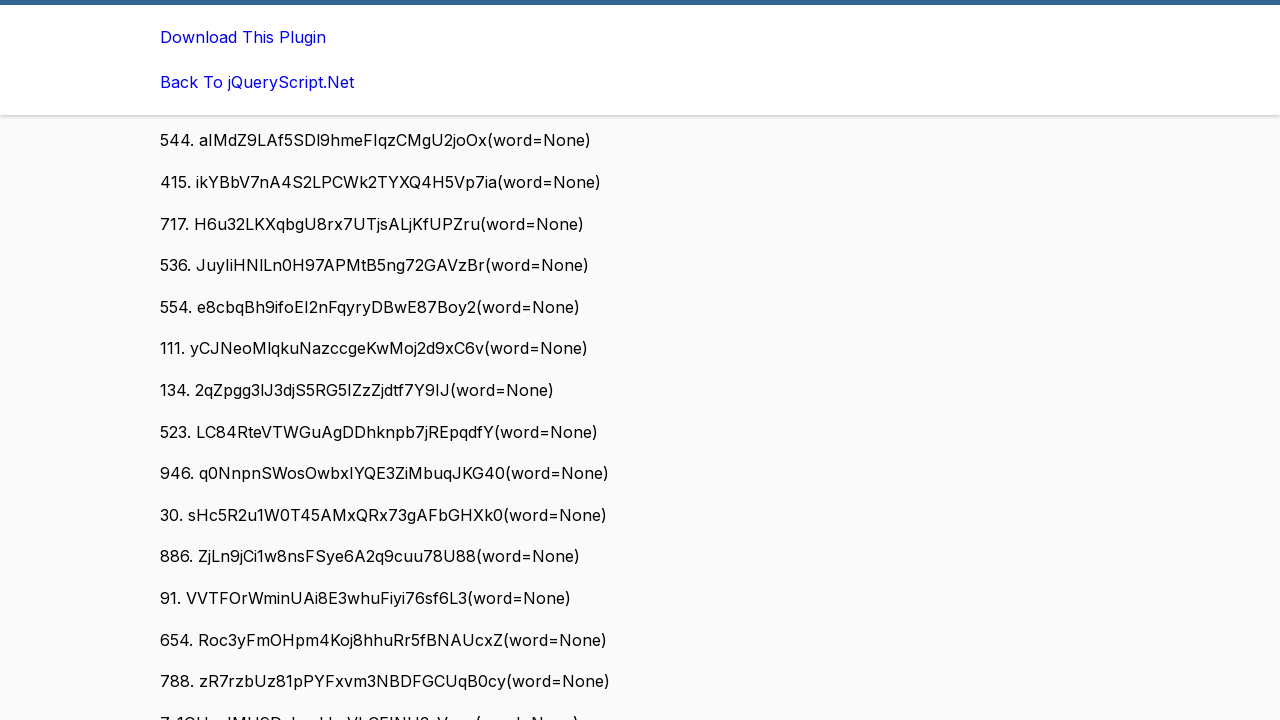

Located 'more' element for infinite scroll
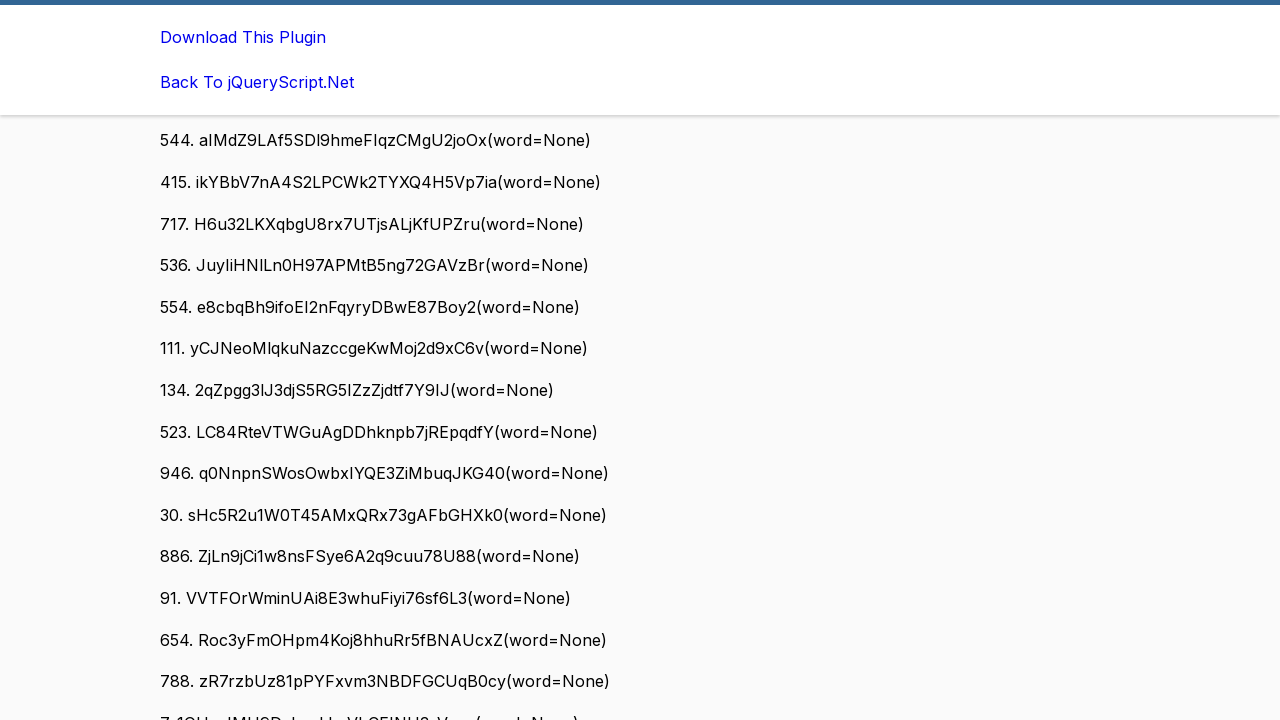

Scrolled to 'more' element, current paragraph count: 120
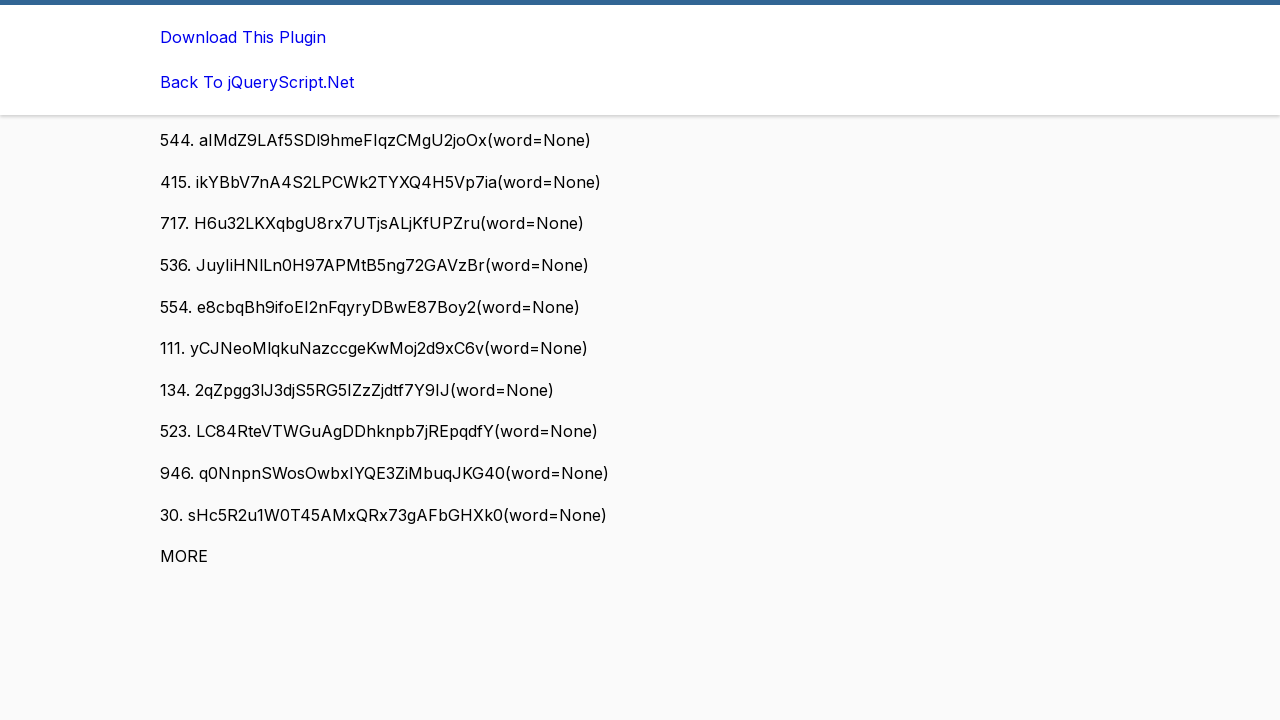

Waited 500ms for content to load
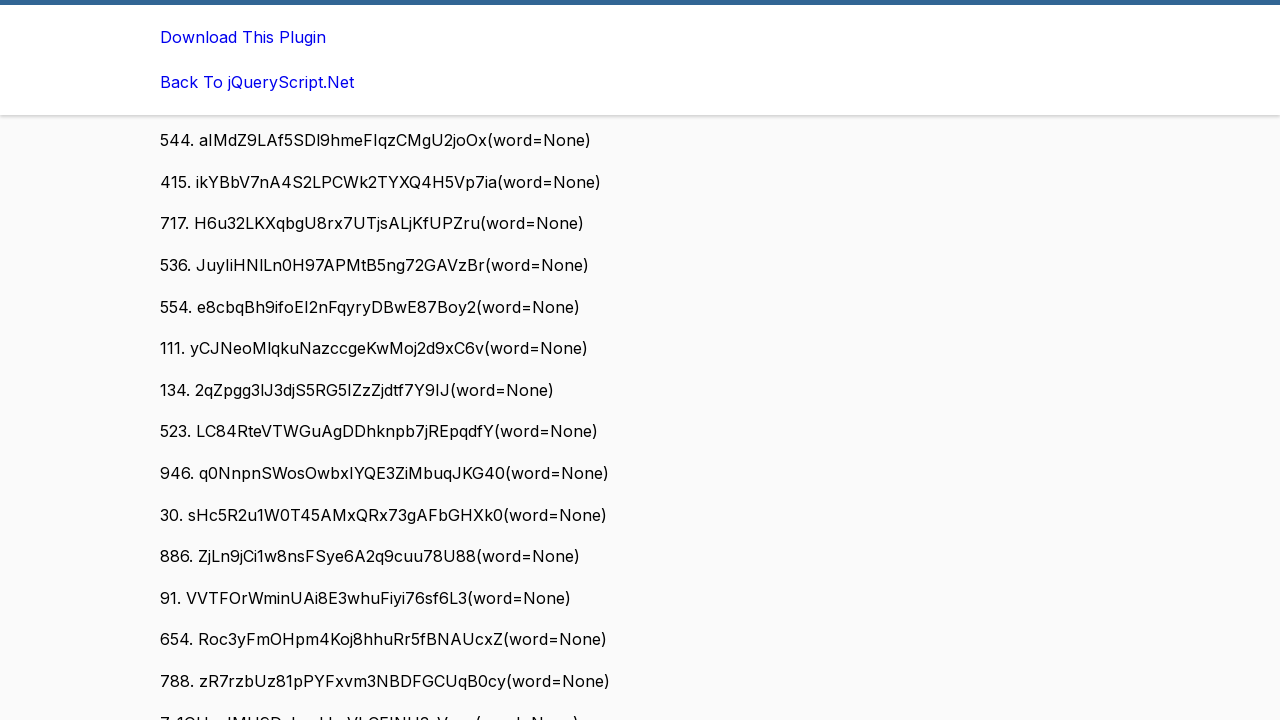

Updated paragraph count: 140 paragraphs loaded
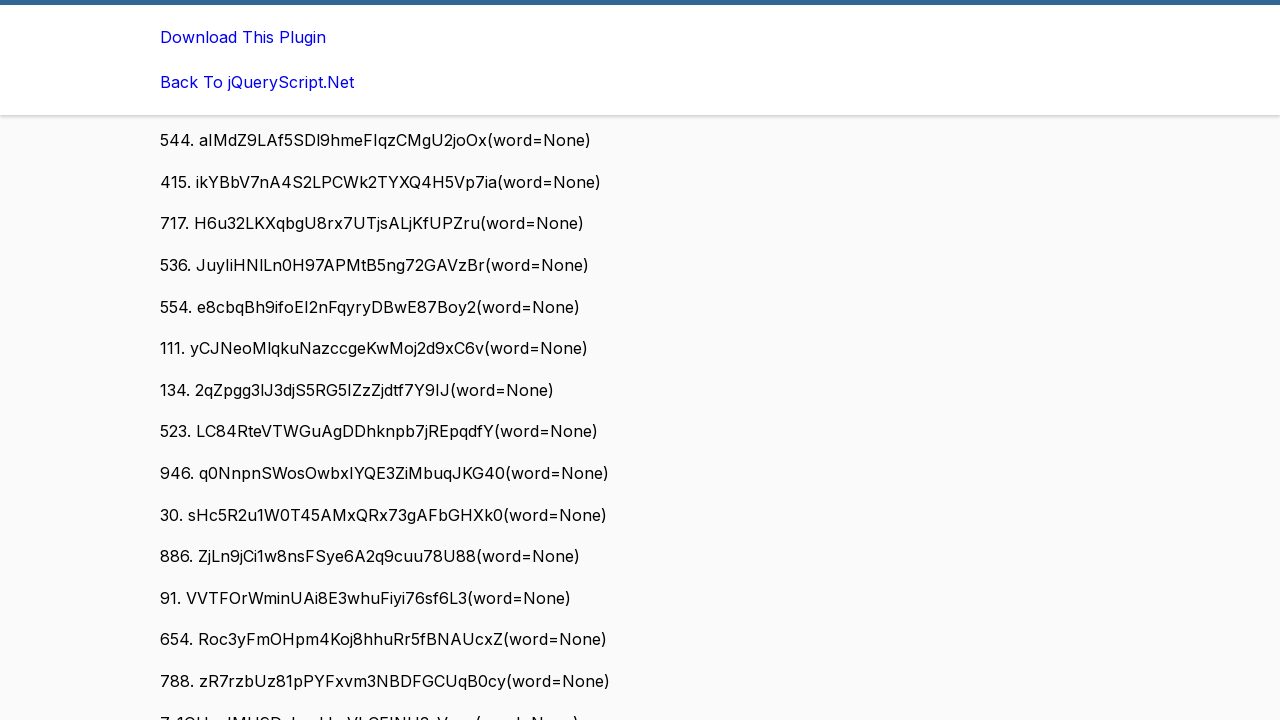

Located 'more' element for infinite scroll
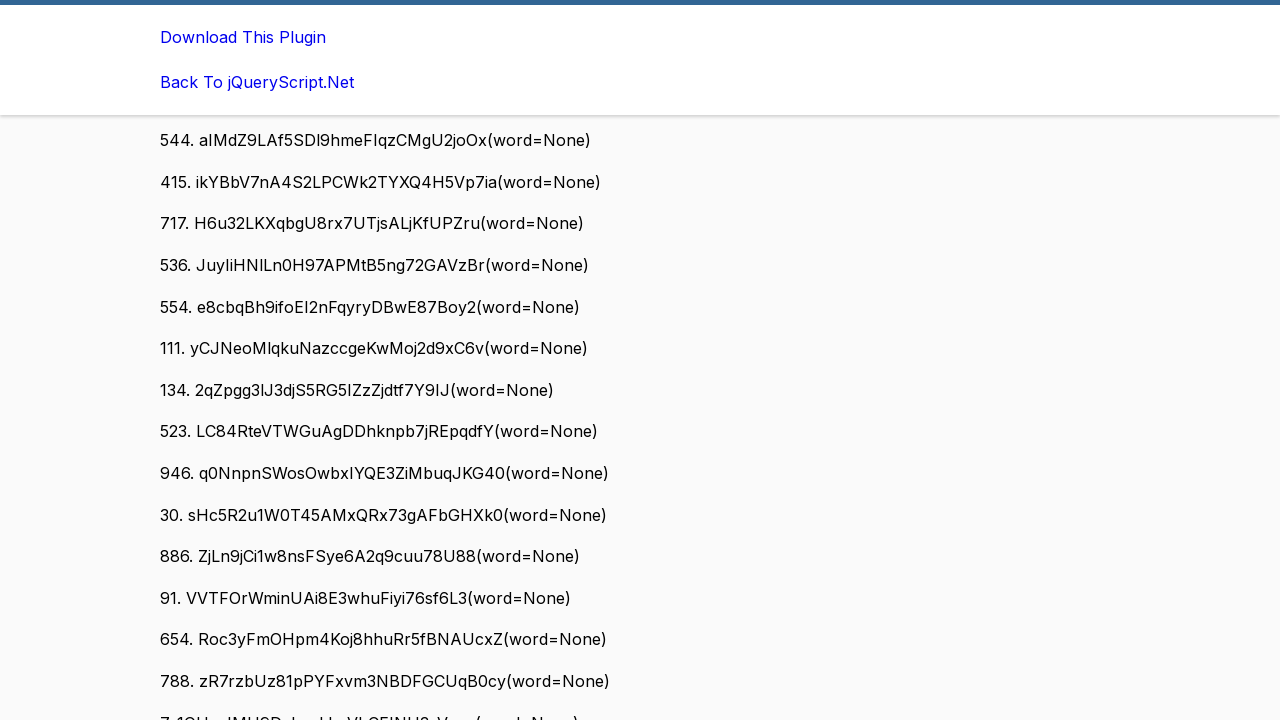

Scrolled to 'more' element, current paragraph count: 140
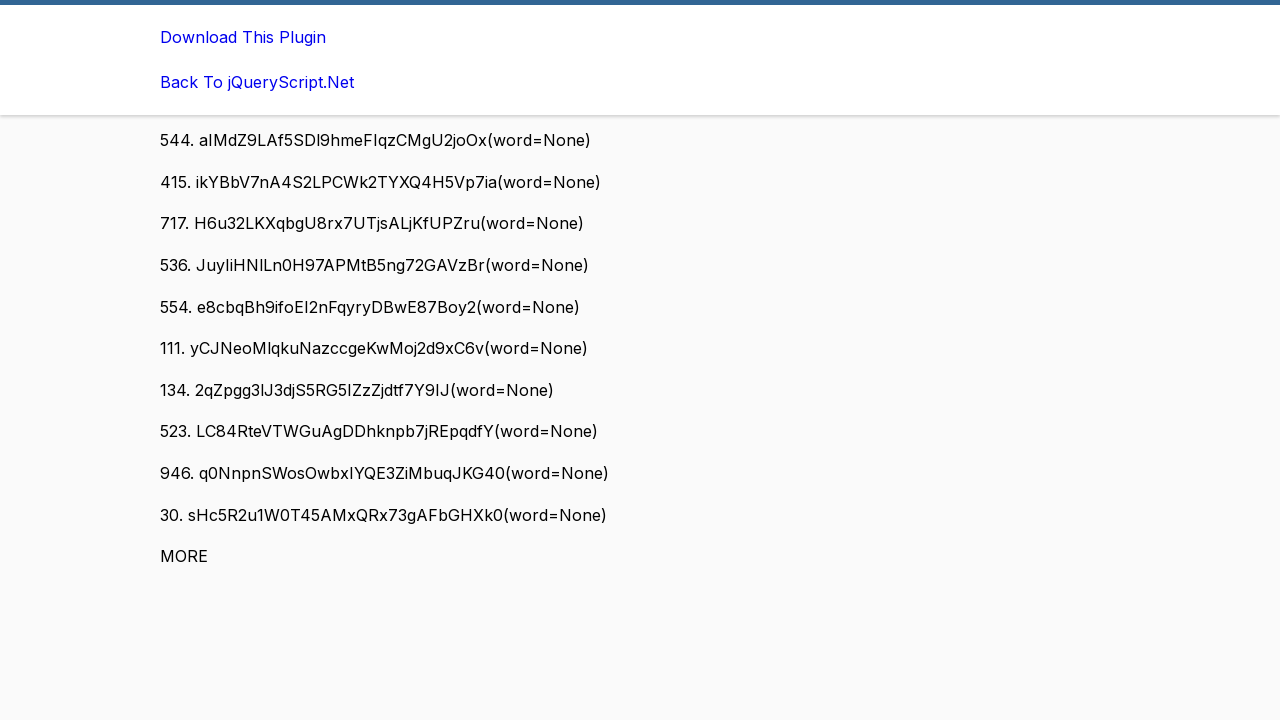

Waited 500ms for content to load
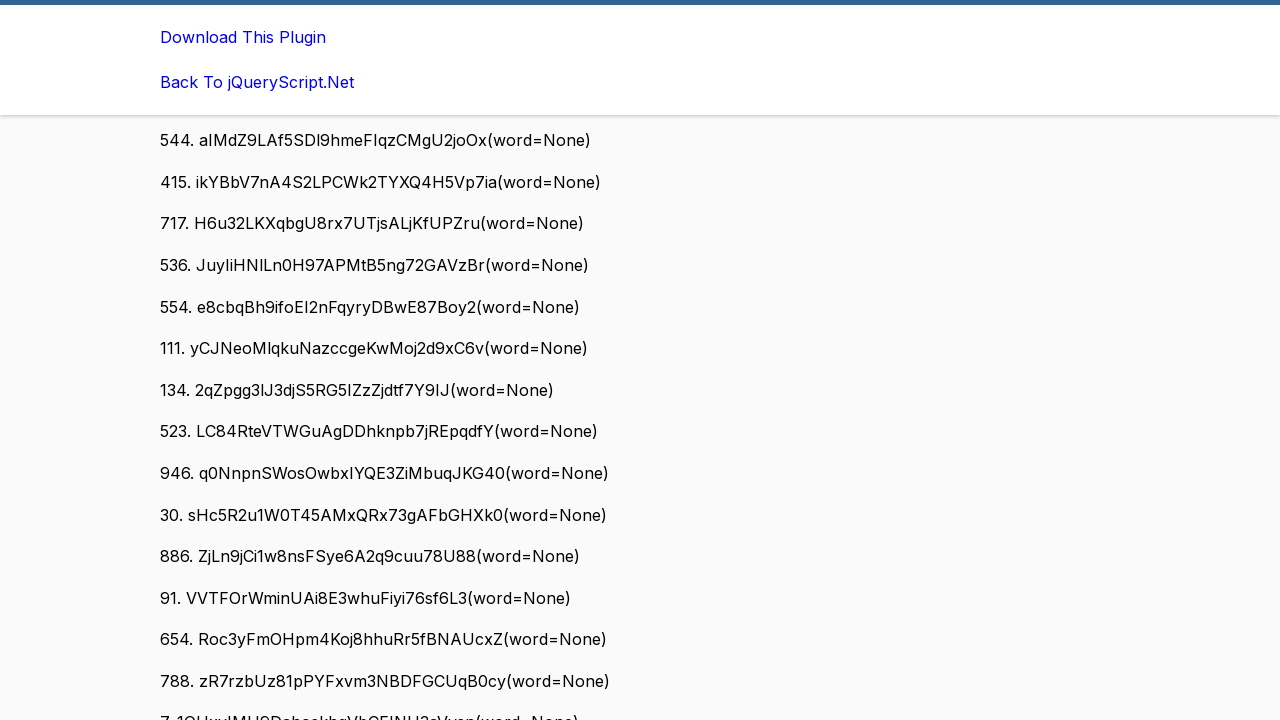

Updated paragraph count: 160 paragraphs loaded
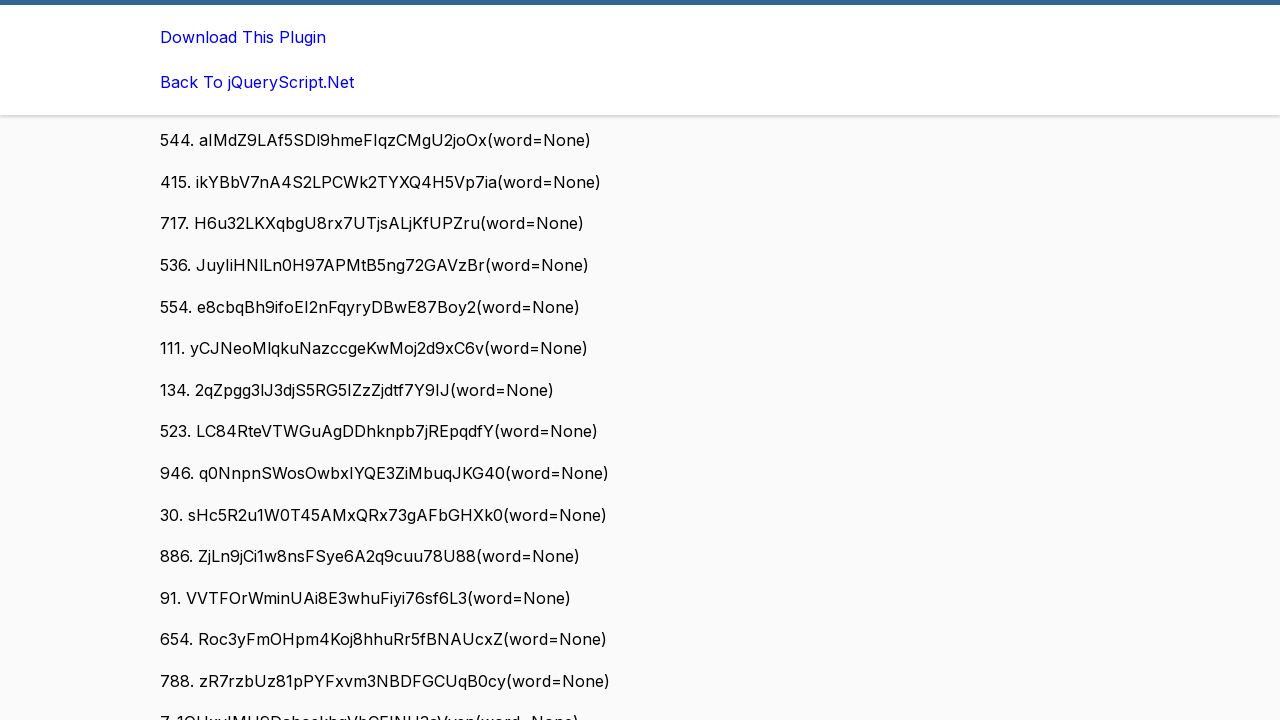

Assertion passed: 160 paragraphs >= 150 required paragraphs
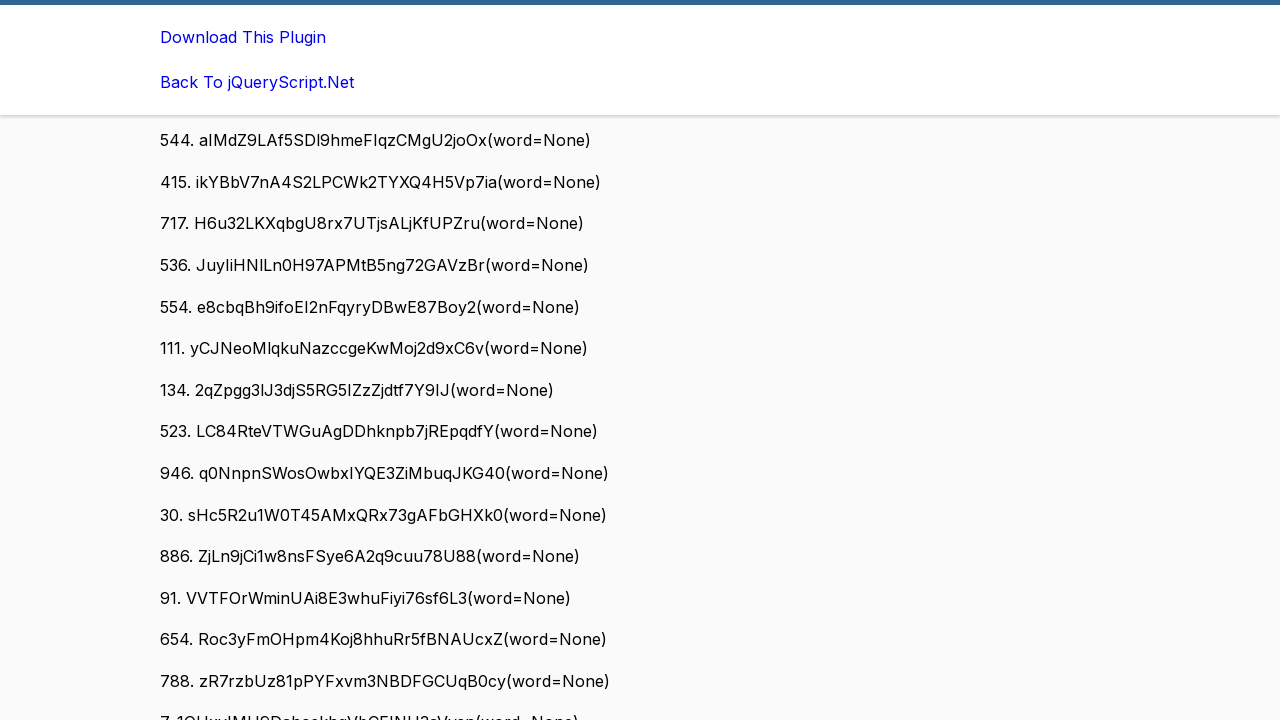

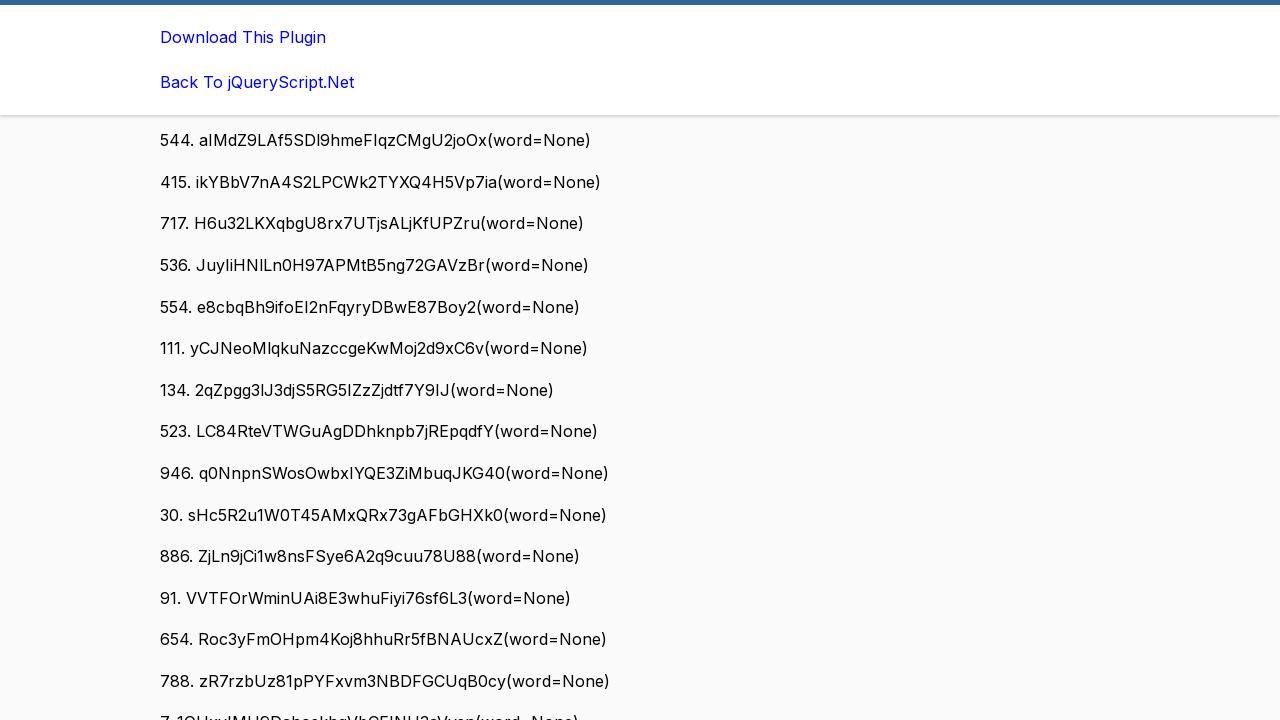